Navigates to Douban's 2016 annual movie page, clicks a button in the app container, and waits for a scrollable list element to appear

Starting URL: https://movie.douban.com/annual2016/#1

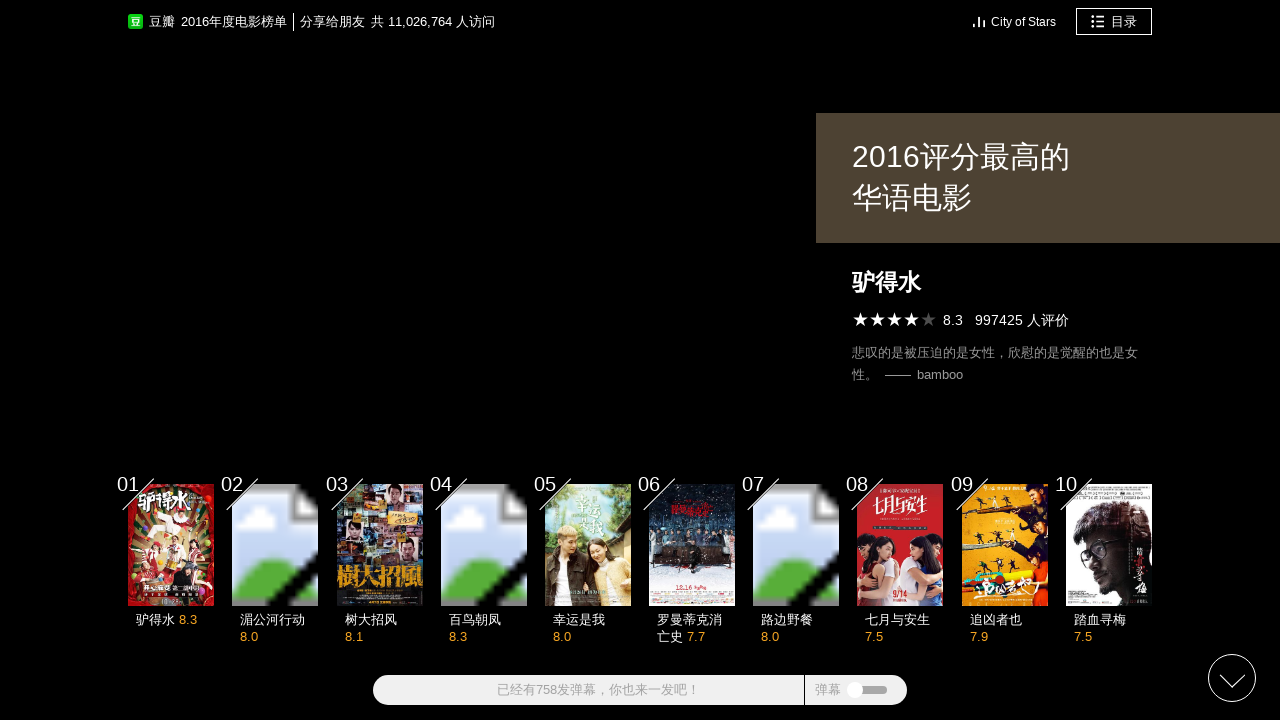

Clicked button in app container at (1232, 678) on xpath=//div[@id="app"]/div/div/button
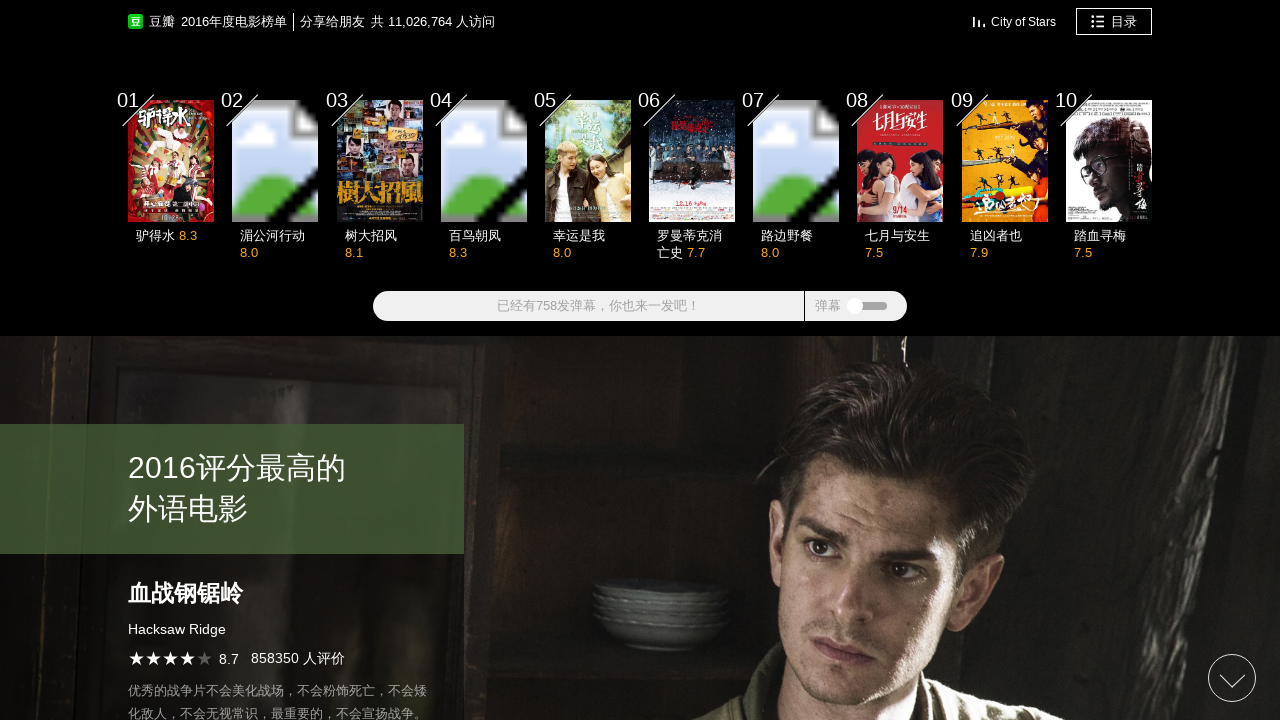

Scrollable list element loaded
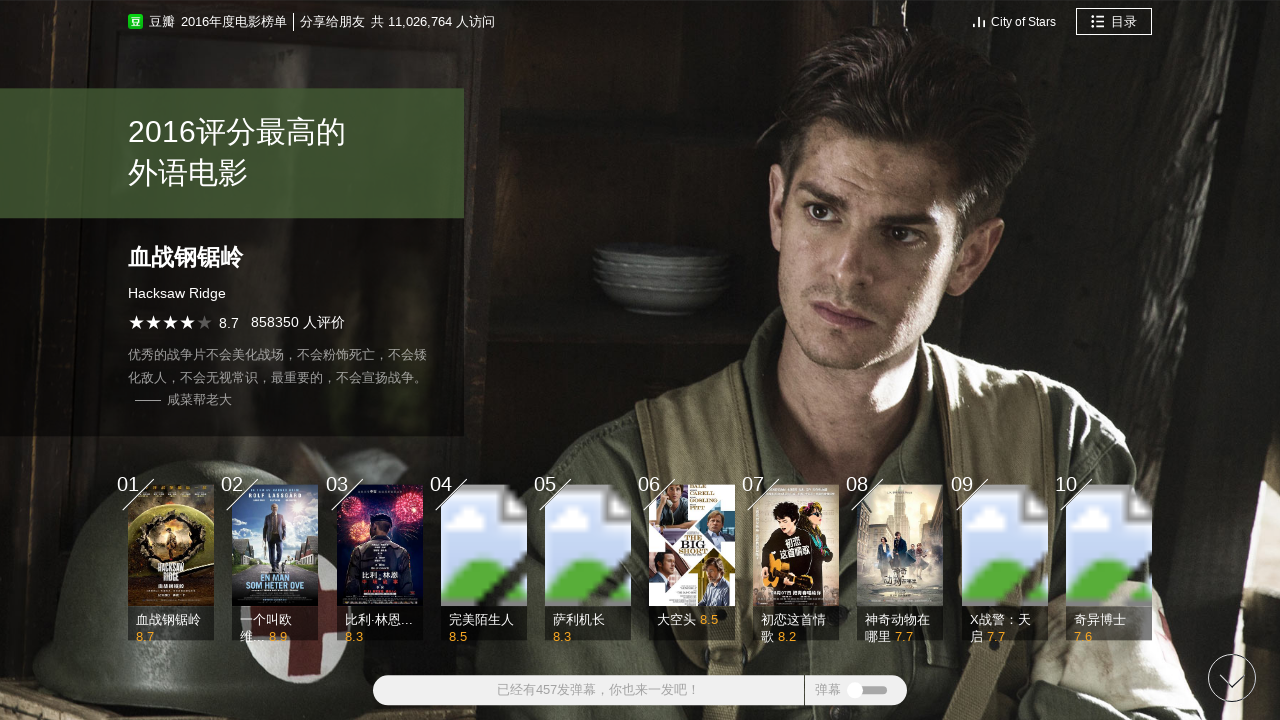

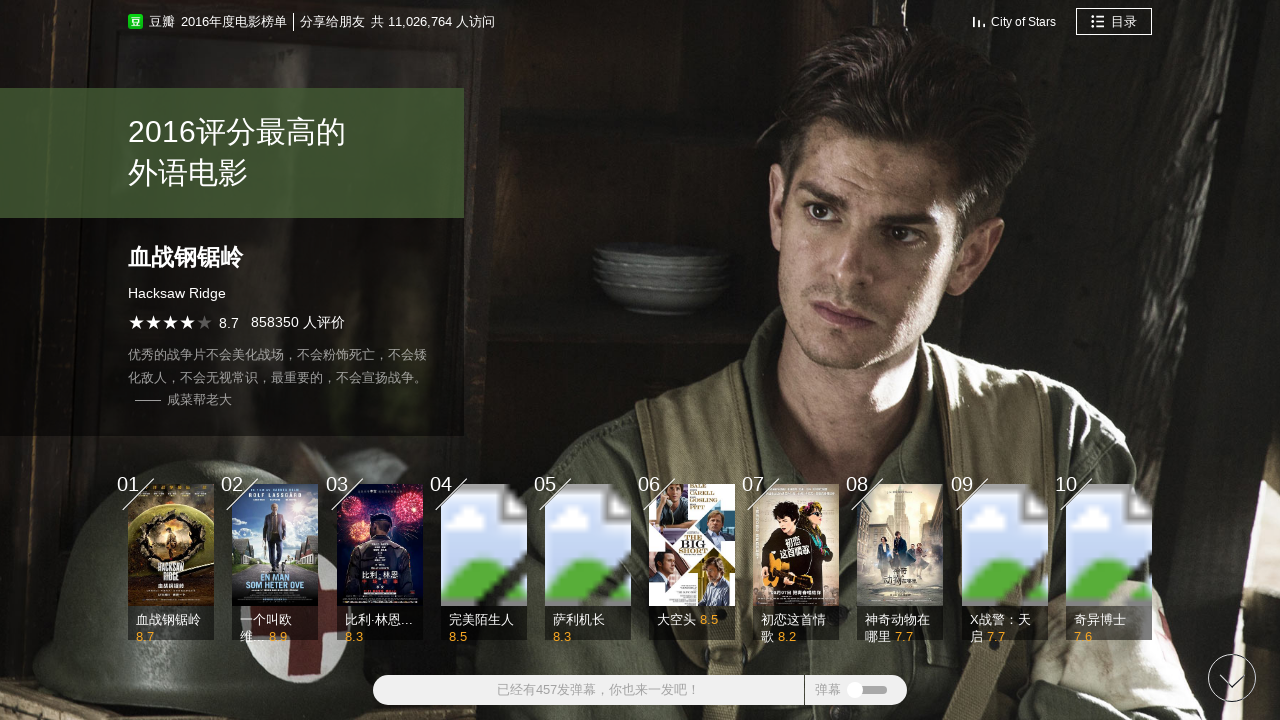